Tests multiple browser window handling by clicking buttons that open new tabs and windows, then iterating through all open windows to verify they were created.

Starting URL: https://demoqa.com/browser-windows

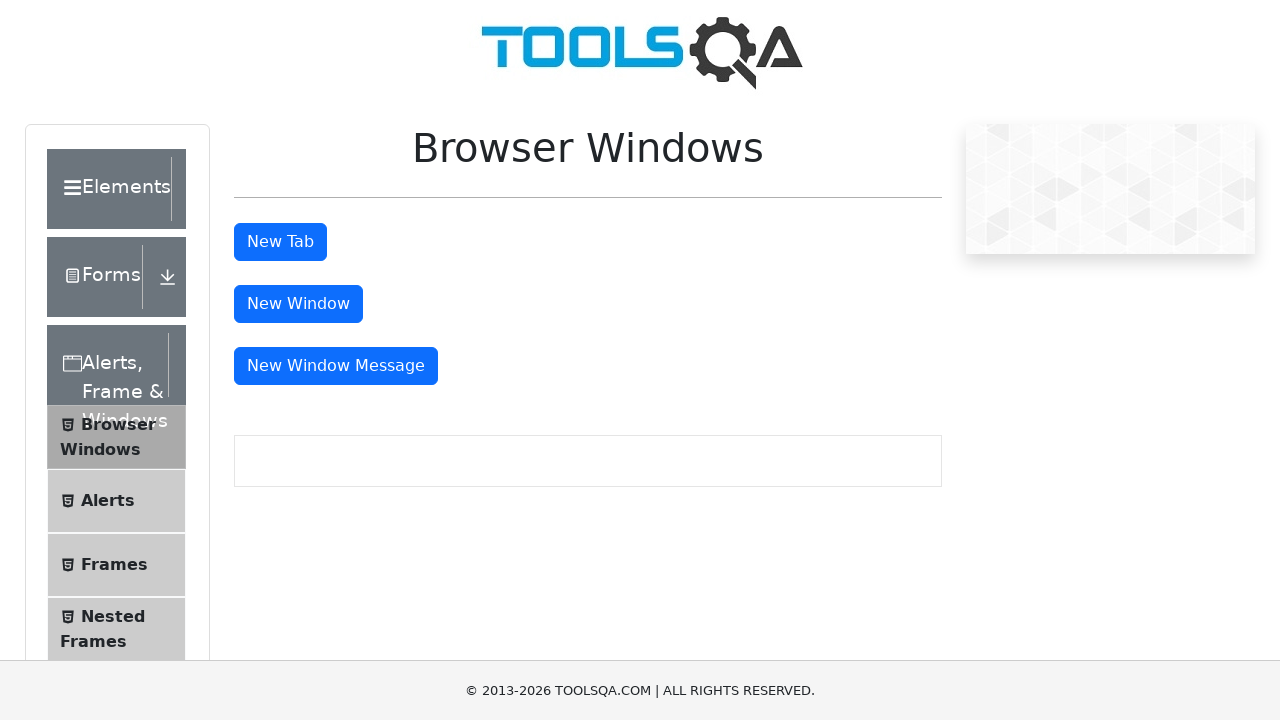

Clicked New Tab button at (280, 242) on #tabButton
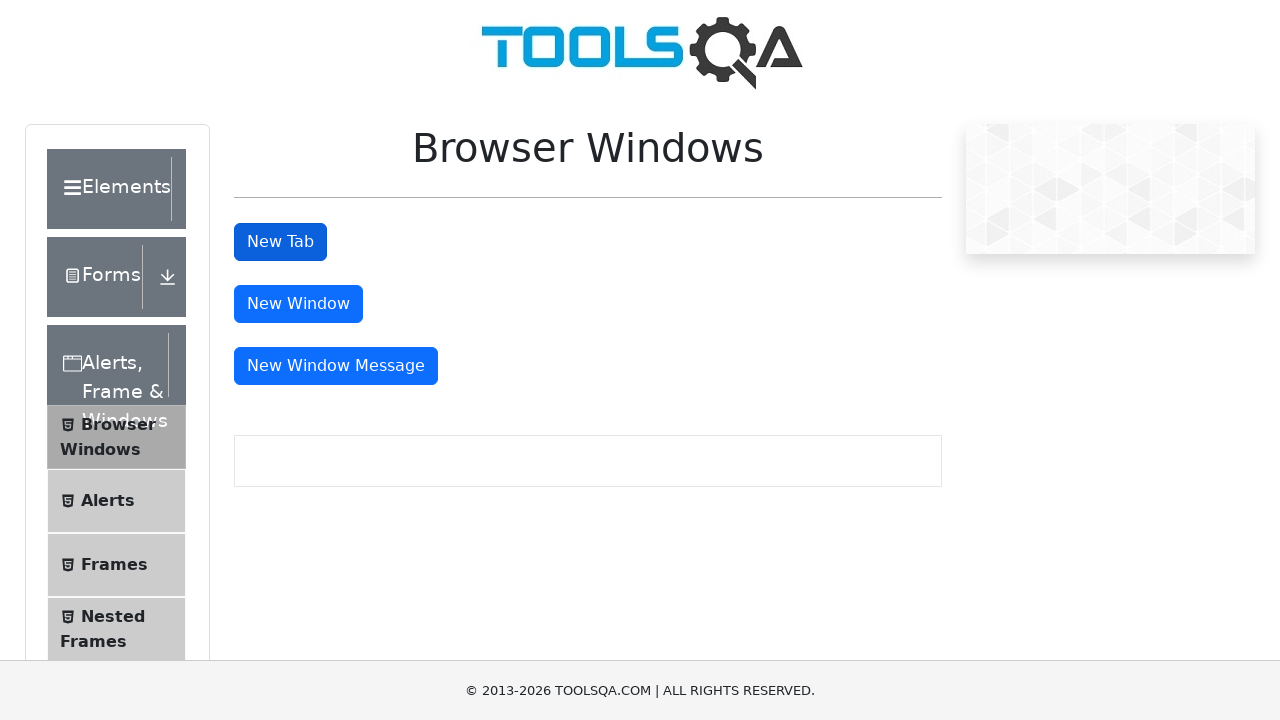

Clicked New Window button at (298, 304) on #windowButton
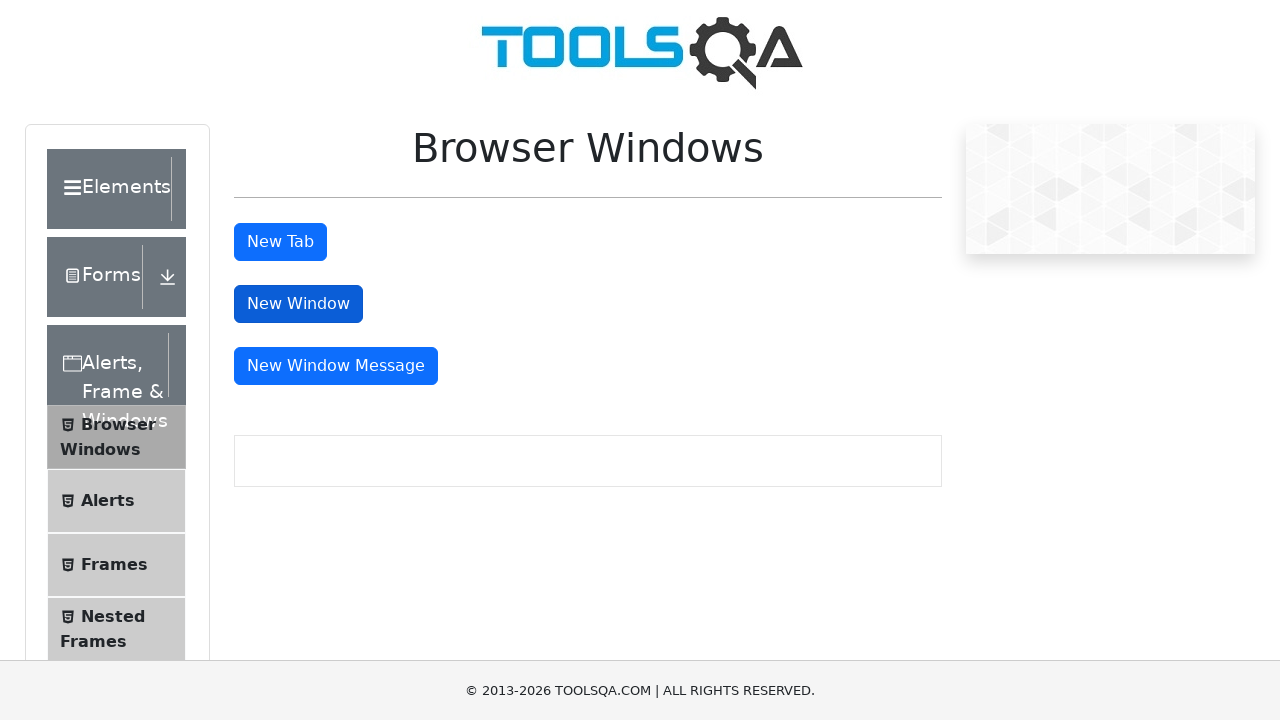

Clicked New Window Message button at (336, 366) on #messageWindowButton
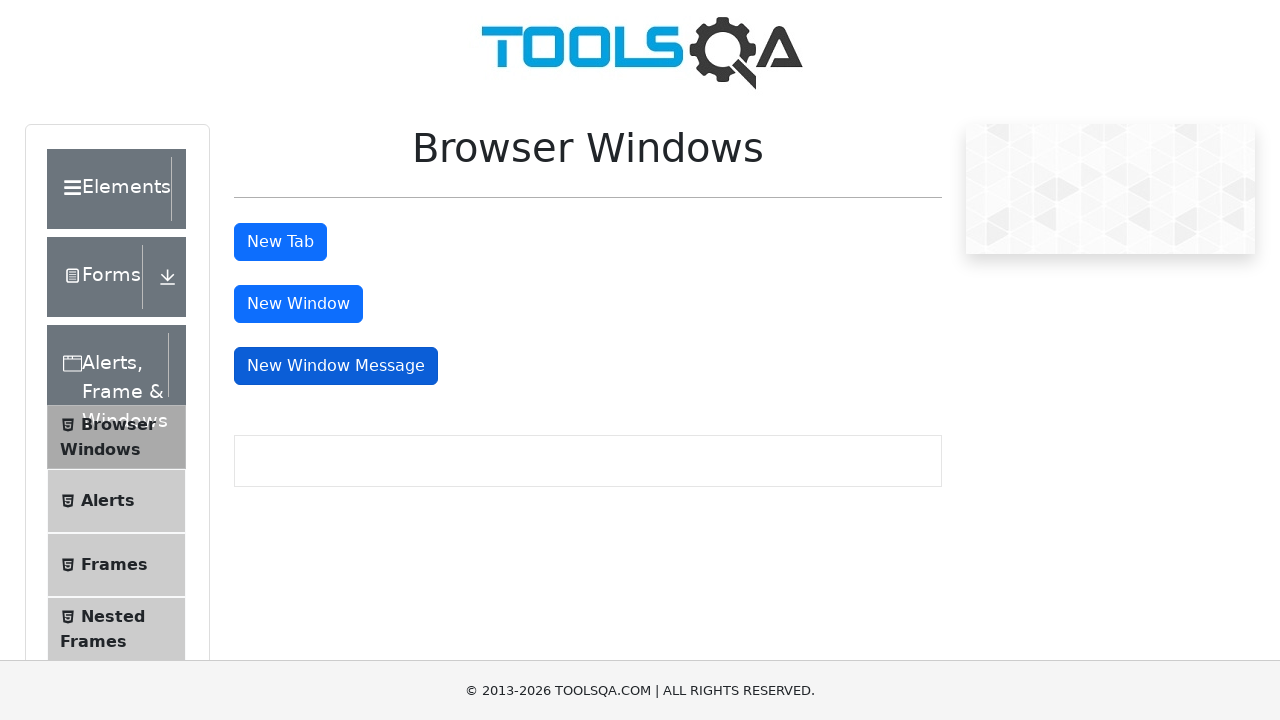

Waited 1000ms for windows to open
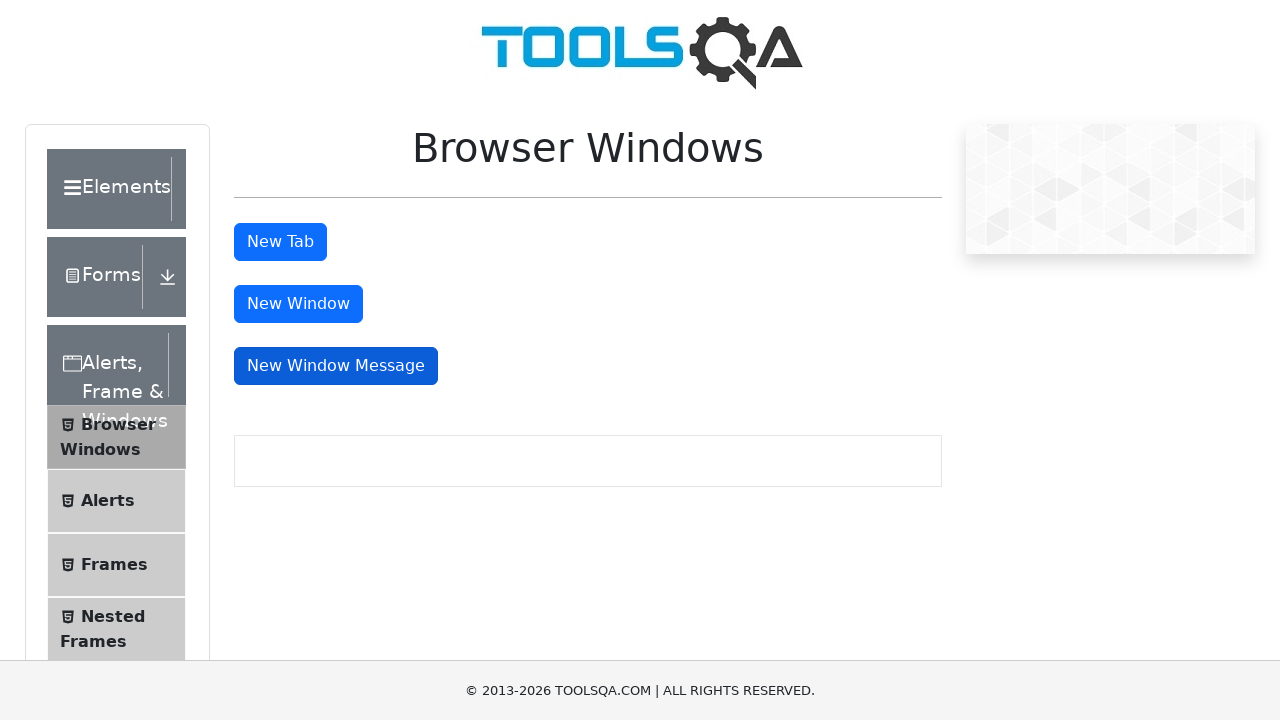

Retrieved all open windows/tabs - total count: 4
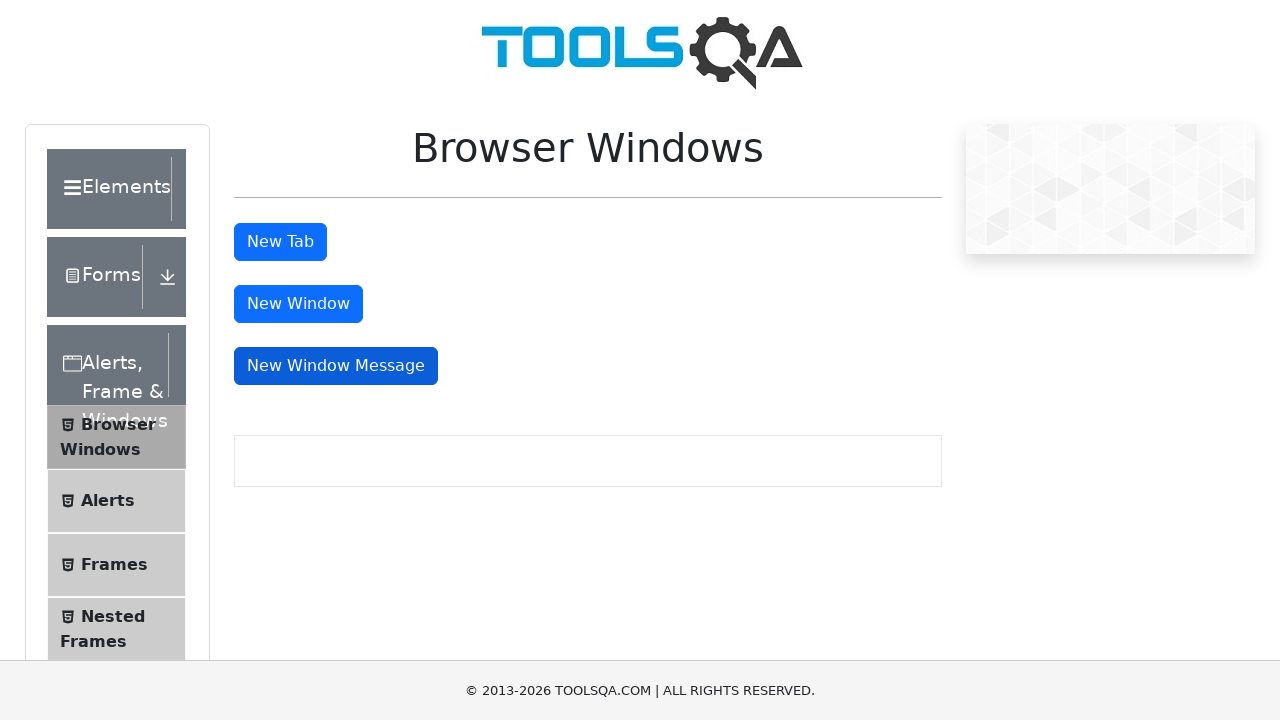

Brought window 0 to front
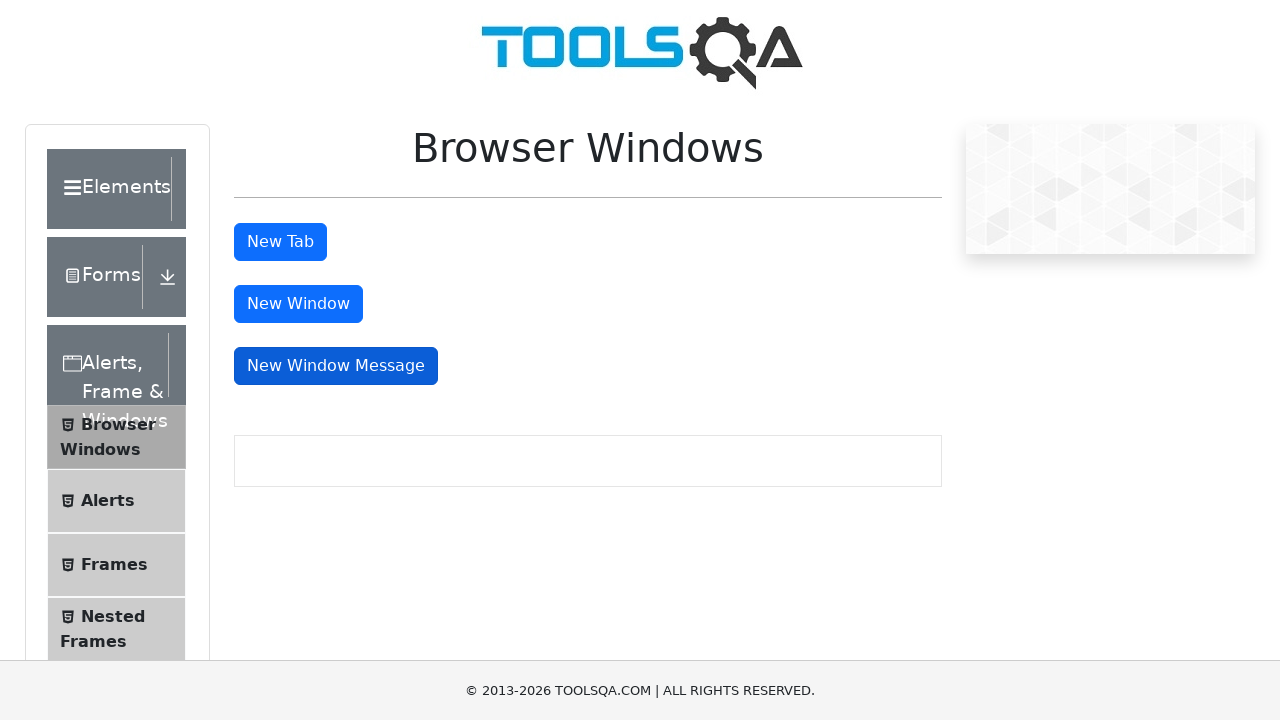

Waited for window 0 to load
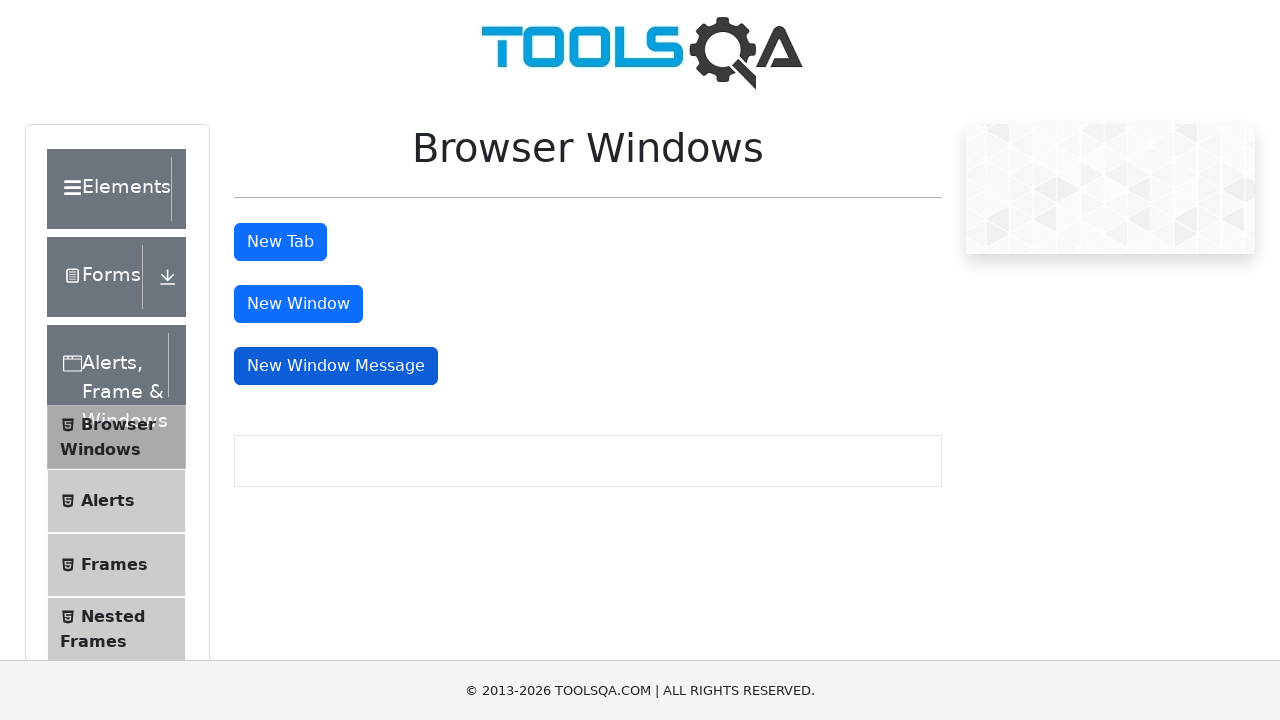

Verified window 0 title: demosite
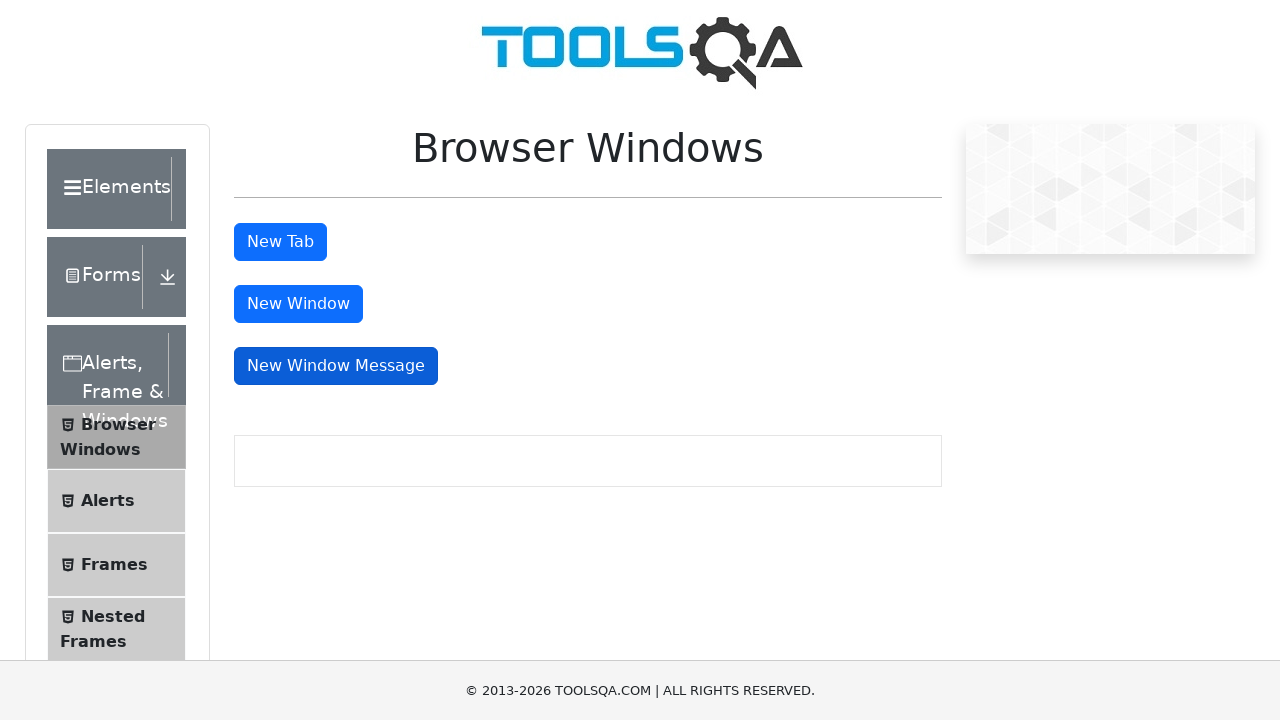

Brought window 1 to front
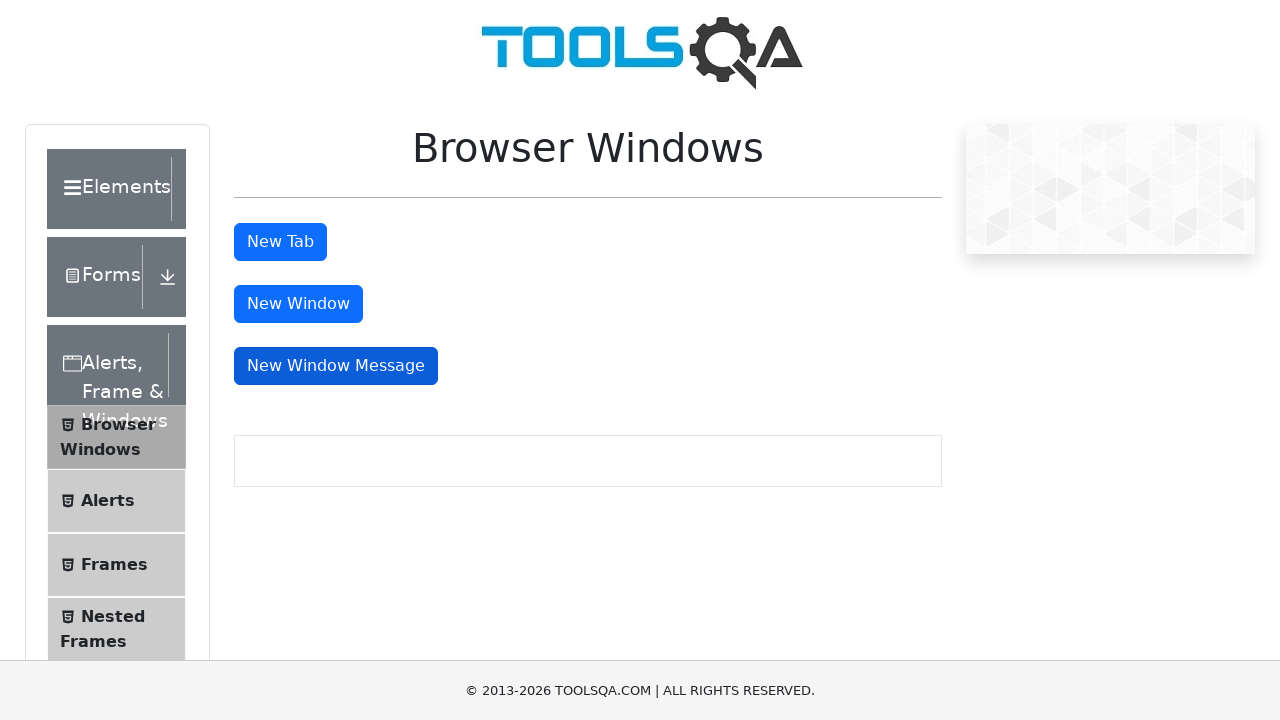

Waited for window 1 to load
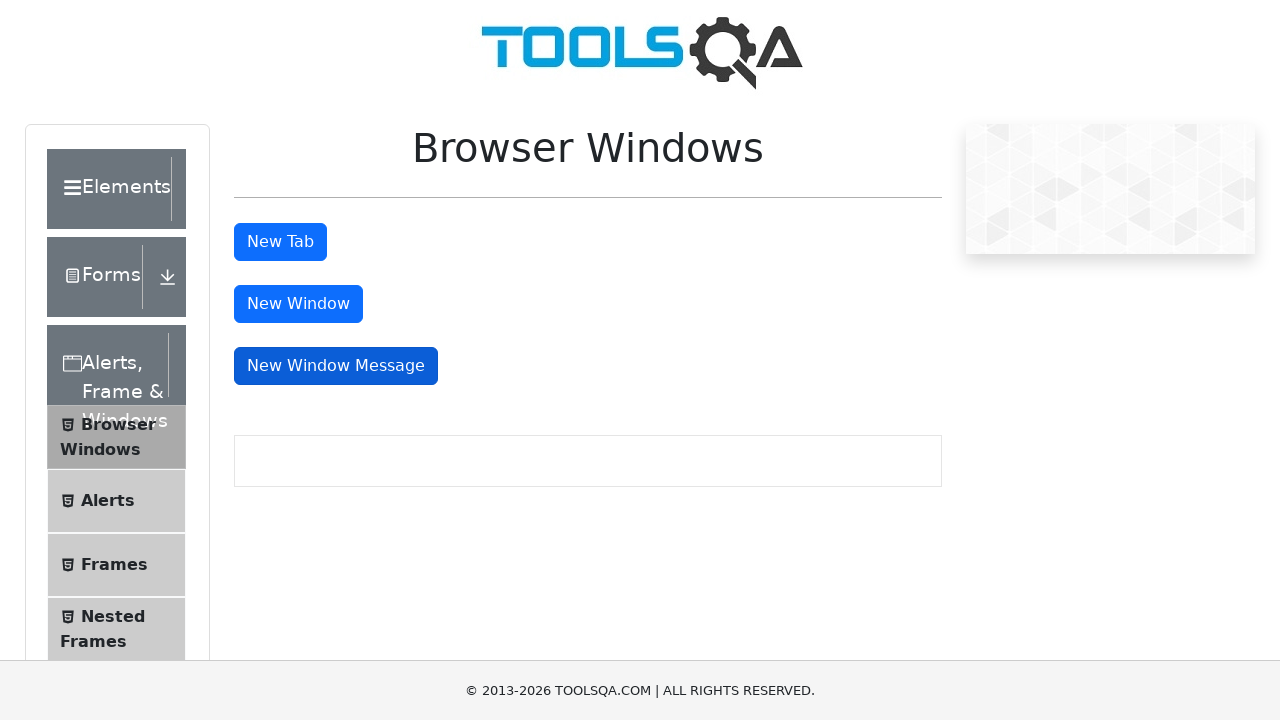

Verified window 1 title: 
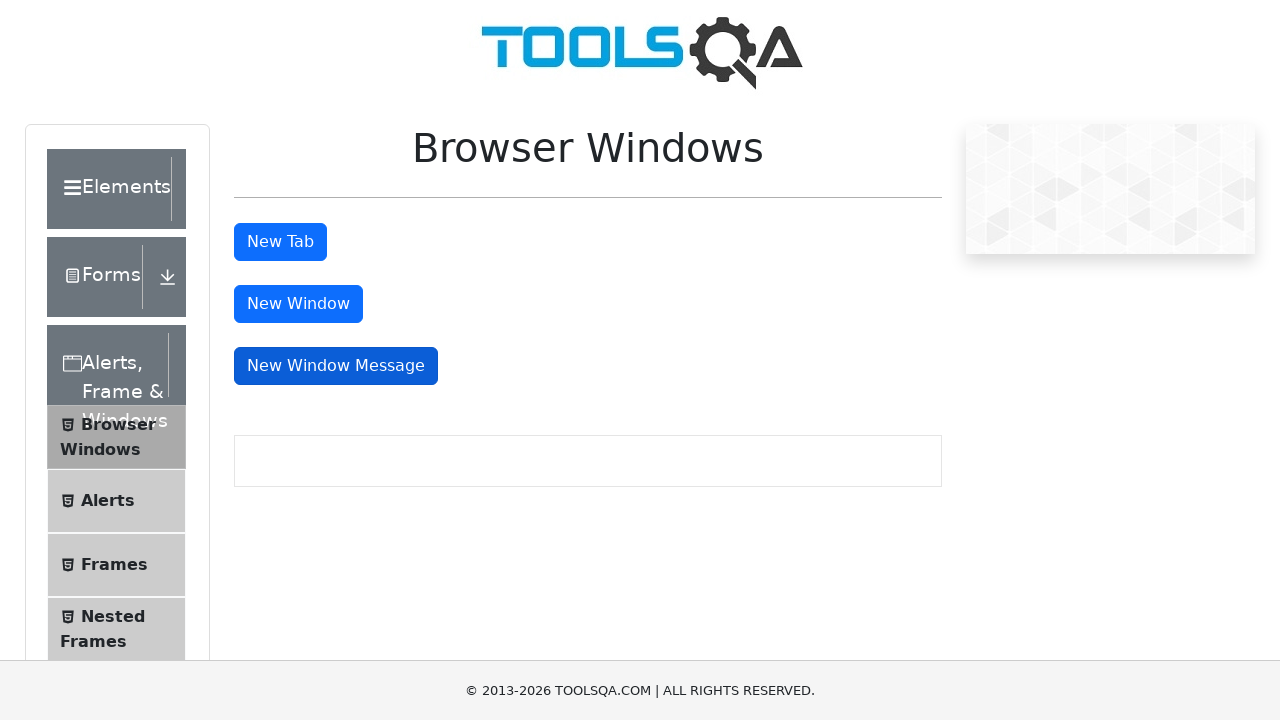

Brought window 2 to front
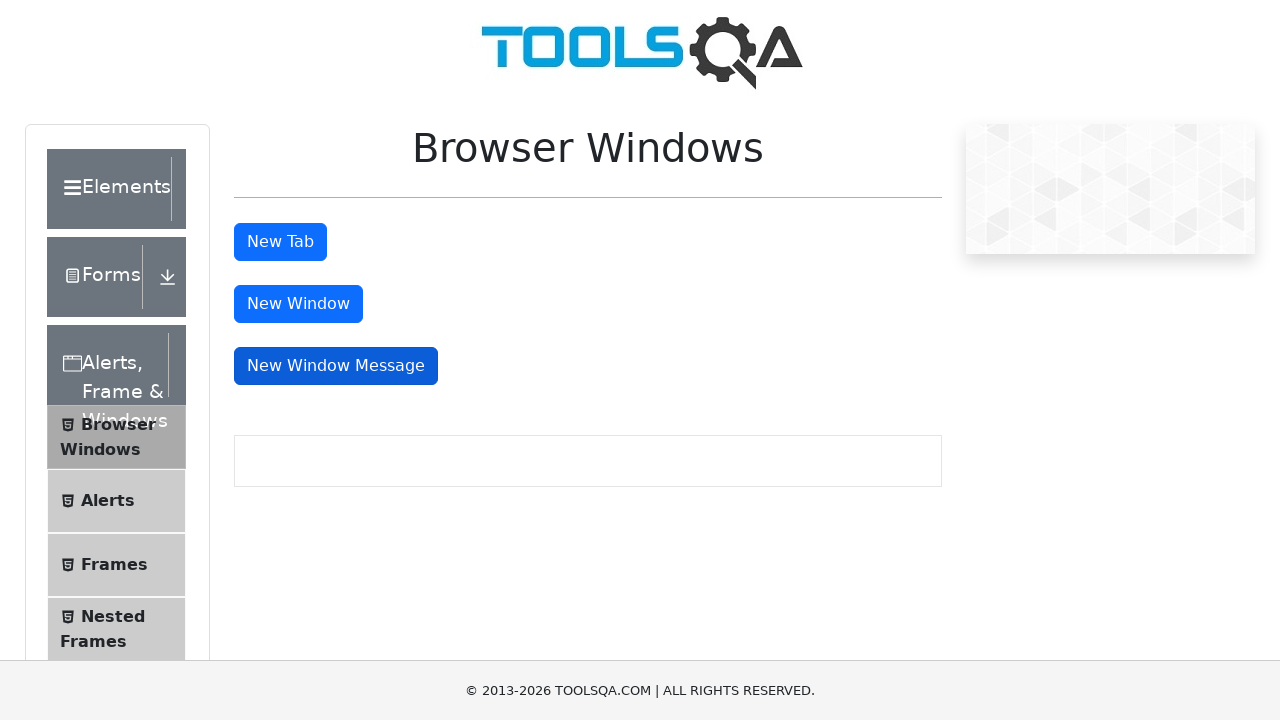

Waited for window 2 to load
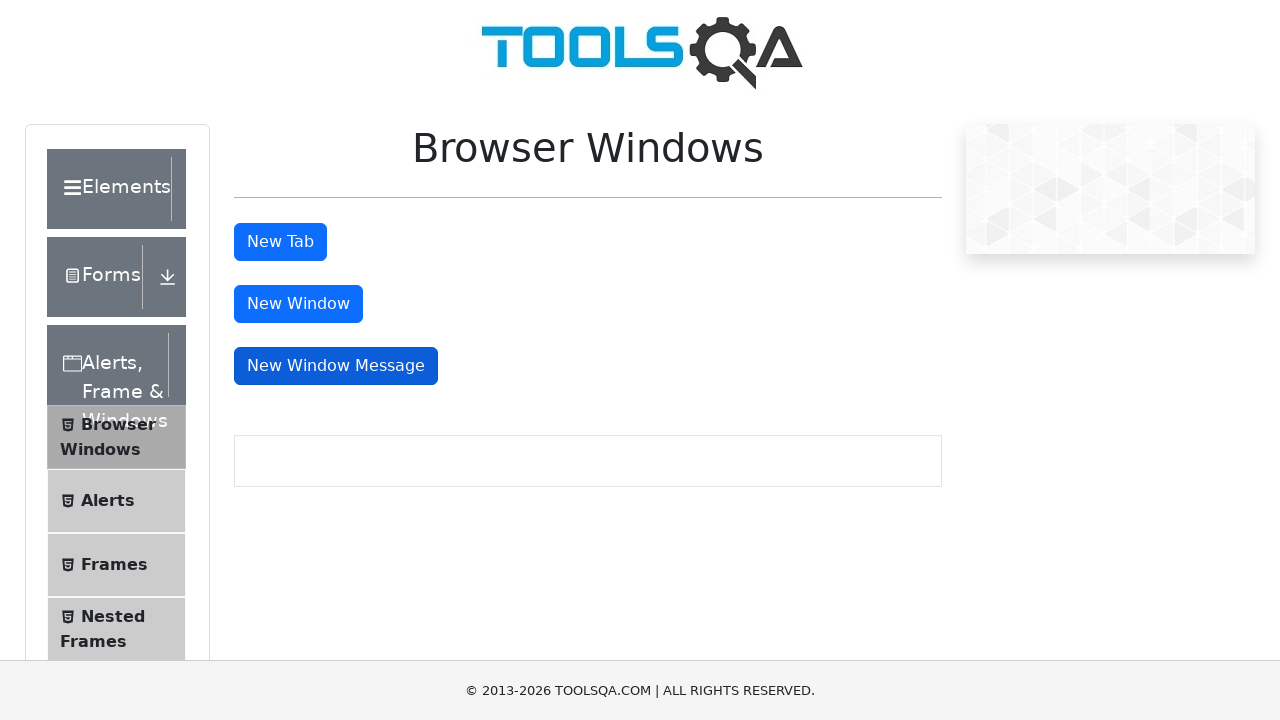

Verified window 2 title: 
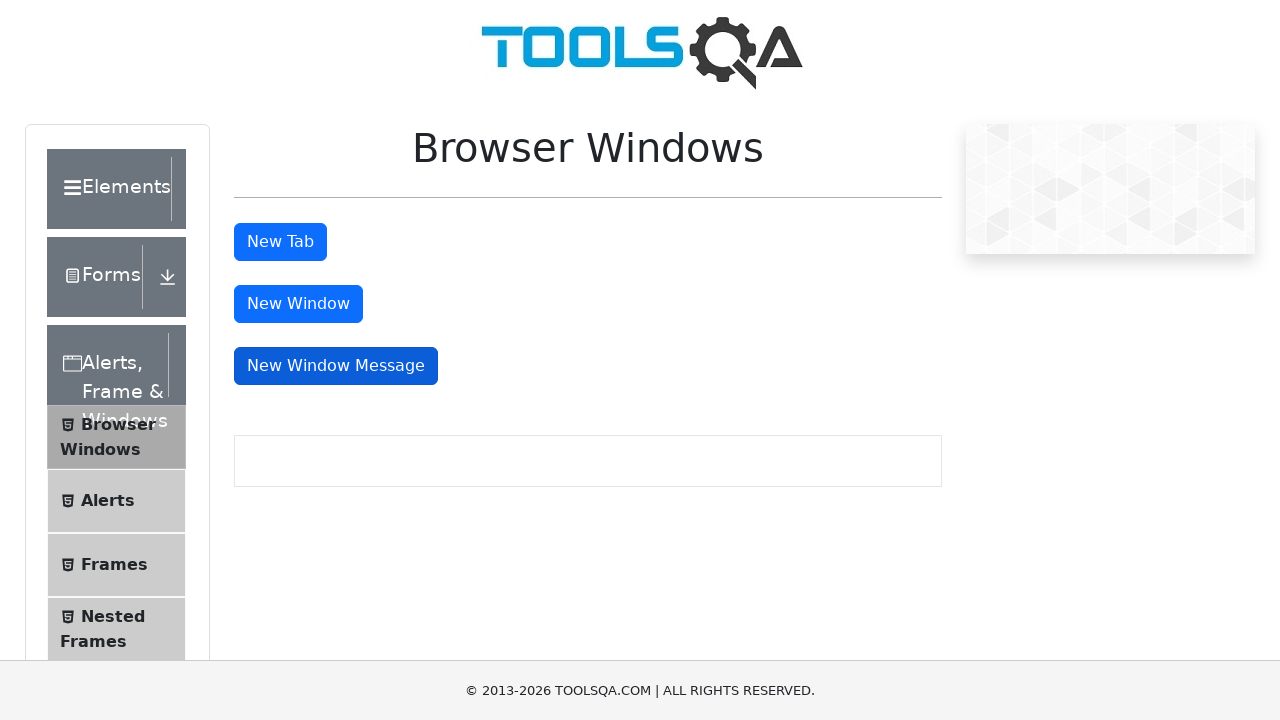

Brought window 3 to front
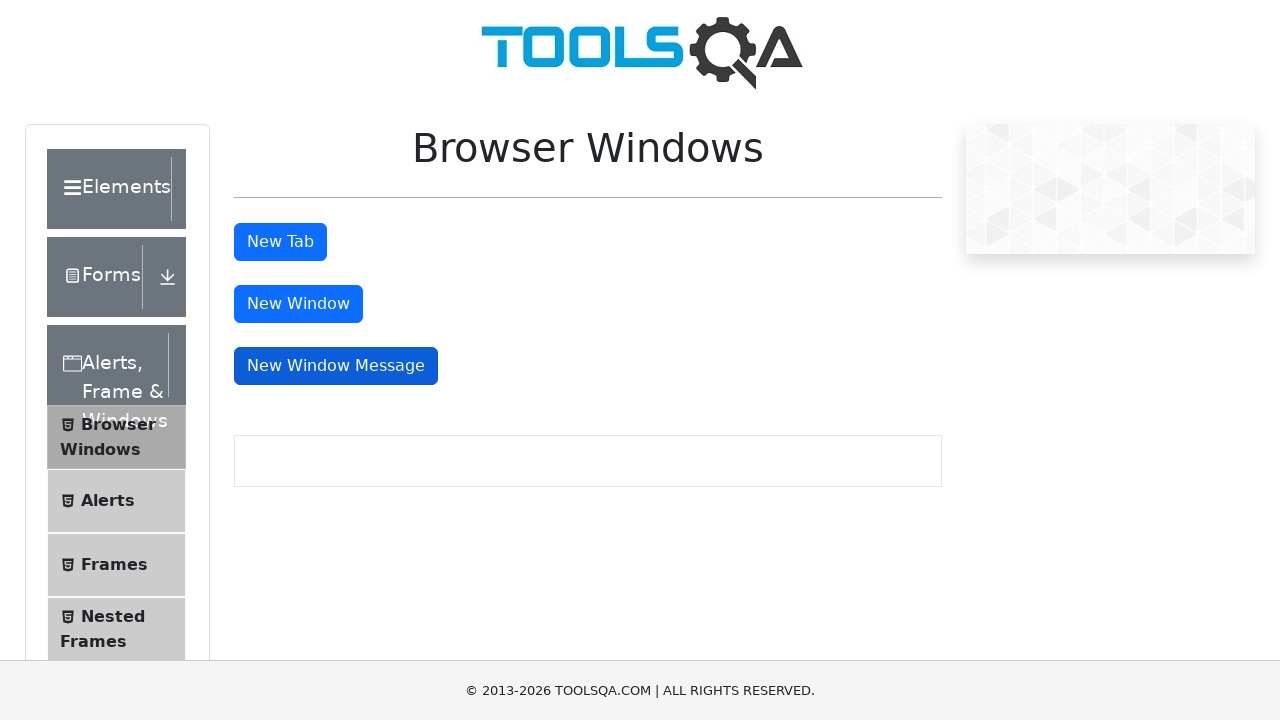

Waited for window 3 to load
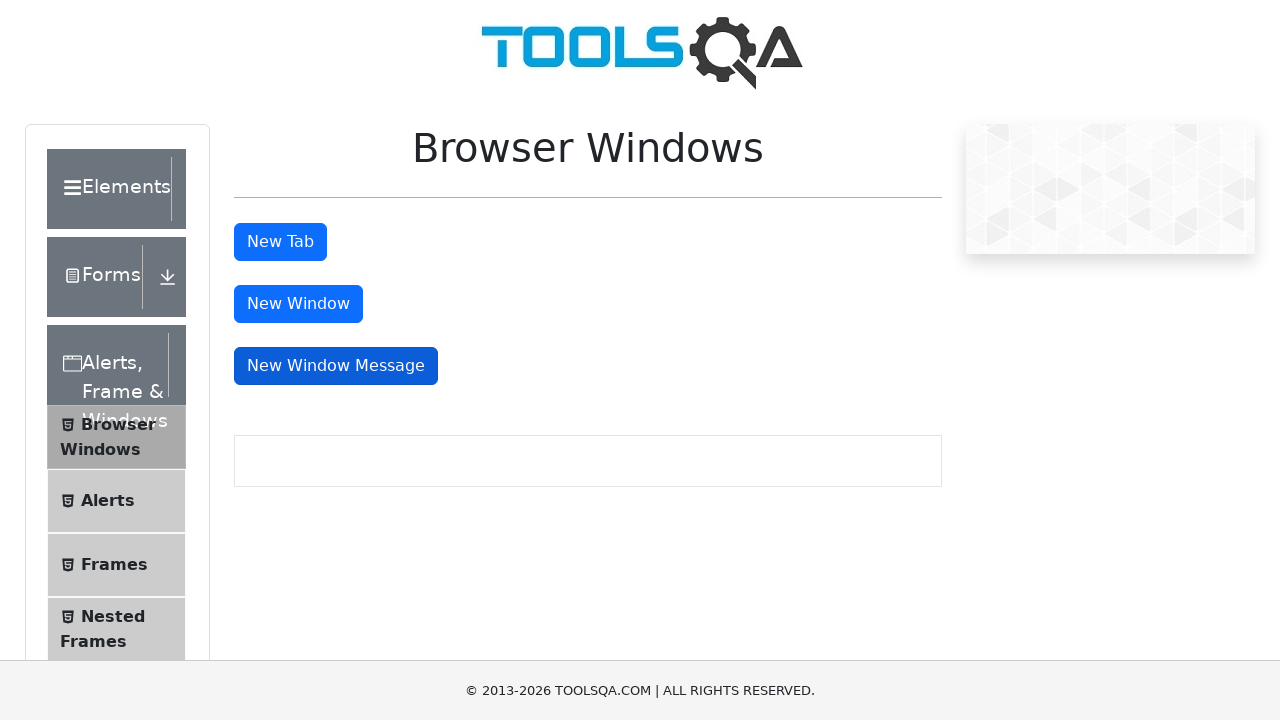

Verified window 3 title: 
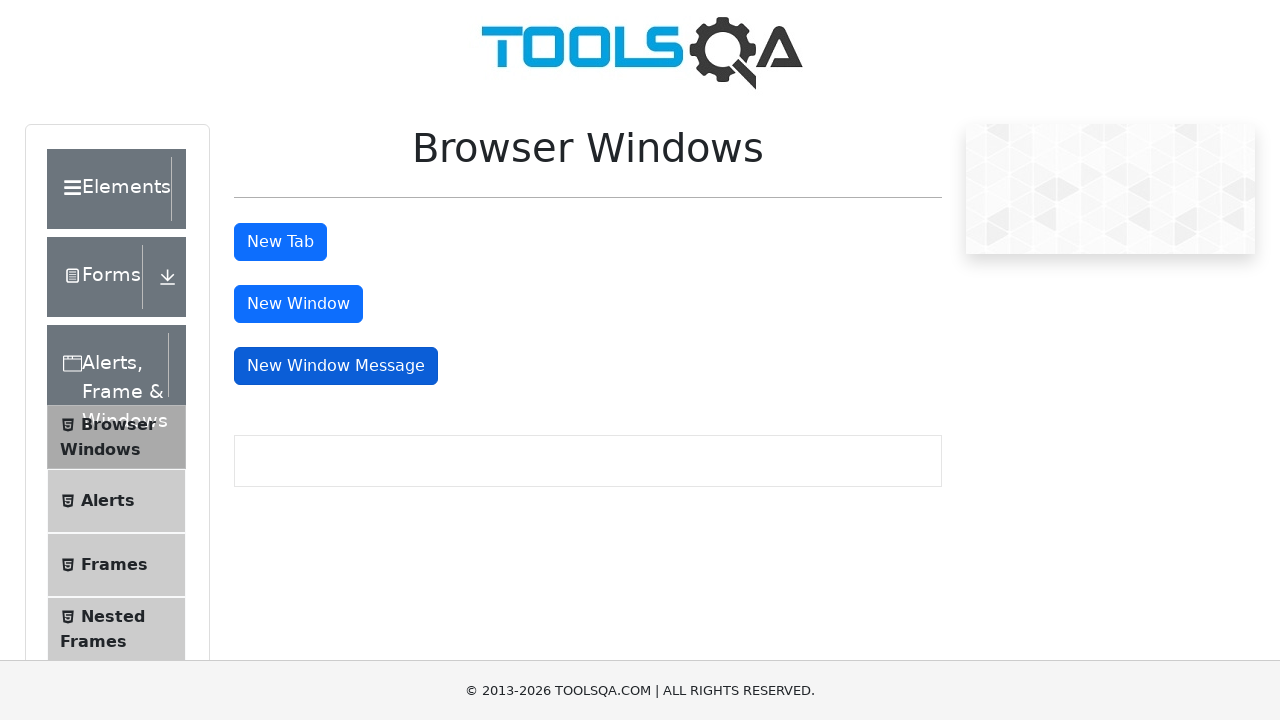

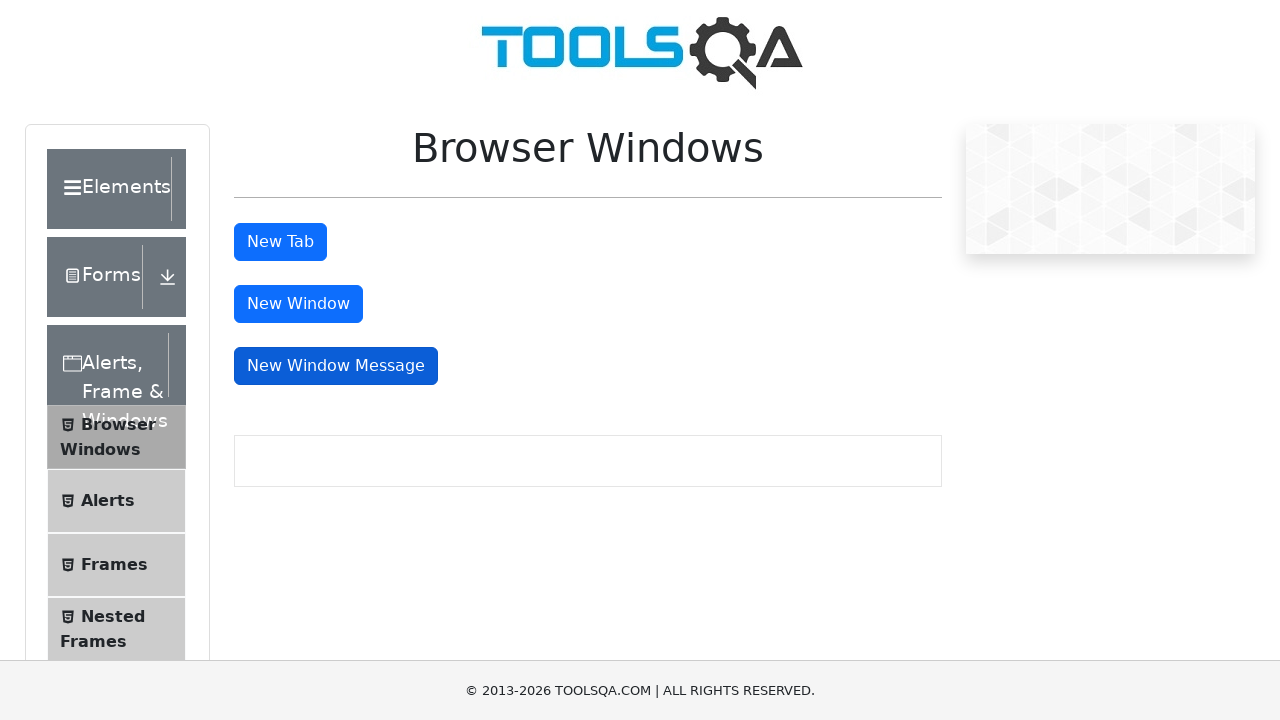